Tests the Women dropdown menu functionality on JCPenney website by clicking on the Women category in the navigation menu and verifying the text content.

Starting URL: https://www.jcpenney.com/

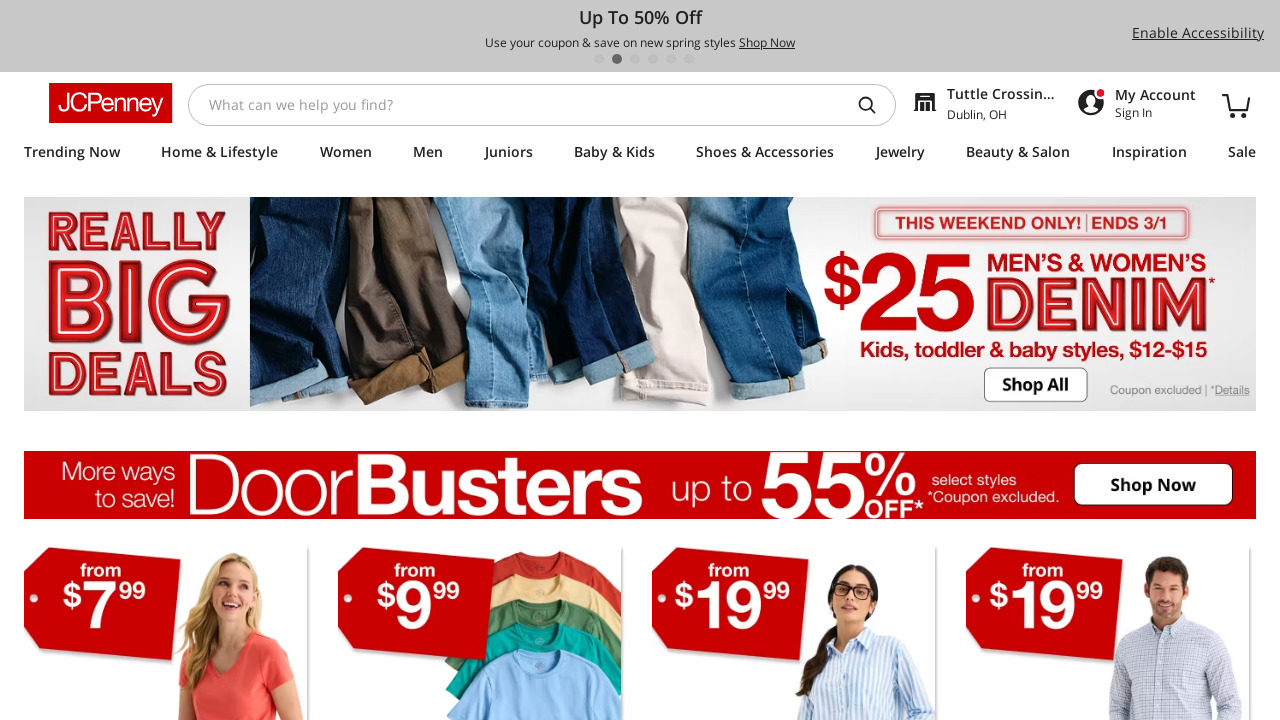

Clicked on Women dropdown menu in navigation at (346, 155) on #subMenuLevel1 > li:nth-child(3) > div
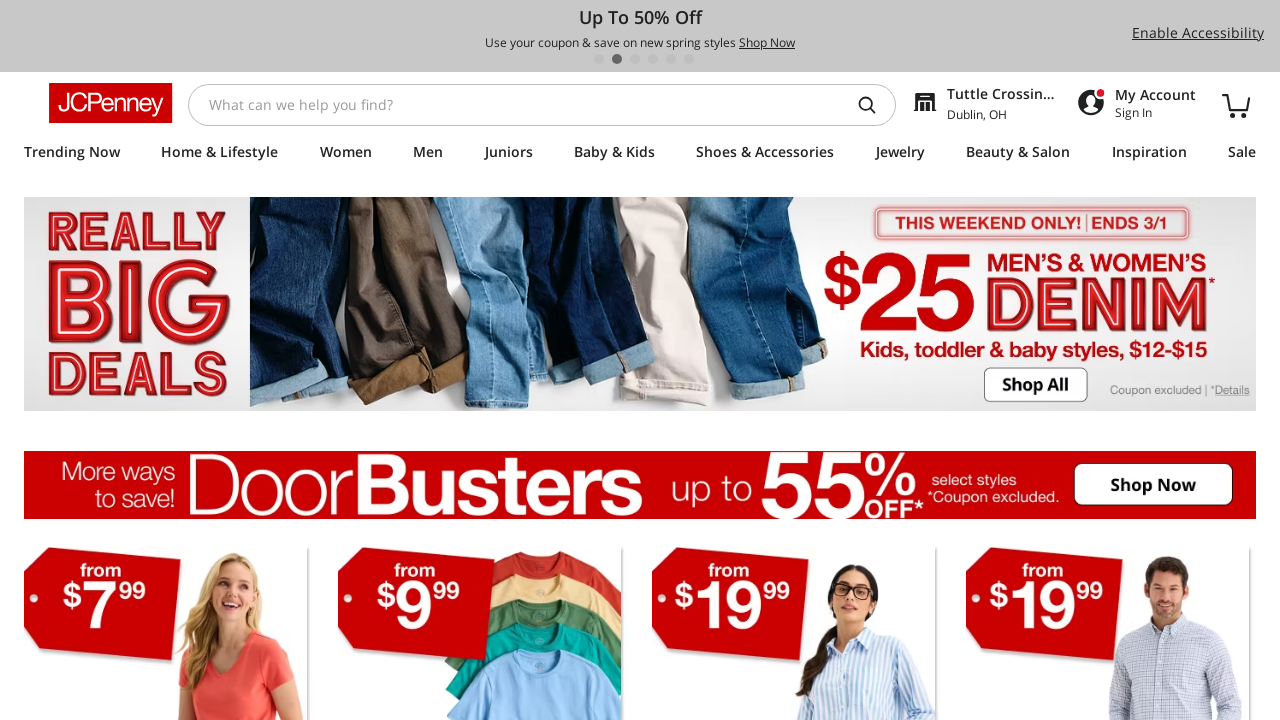

Located Women menu element
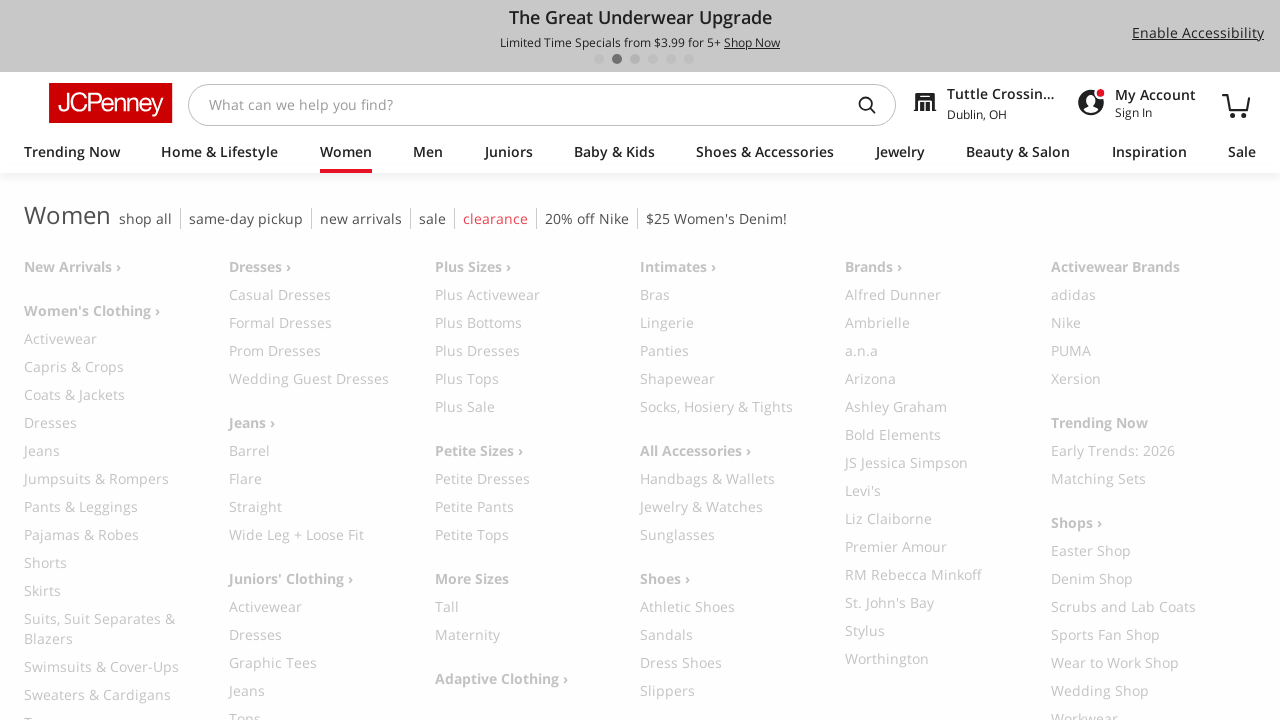

Retrieved text content from Women menu element
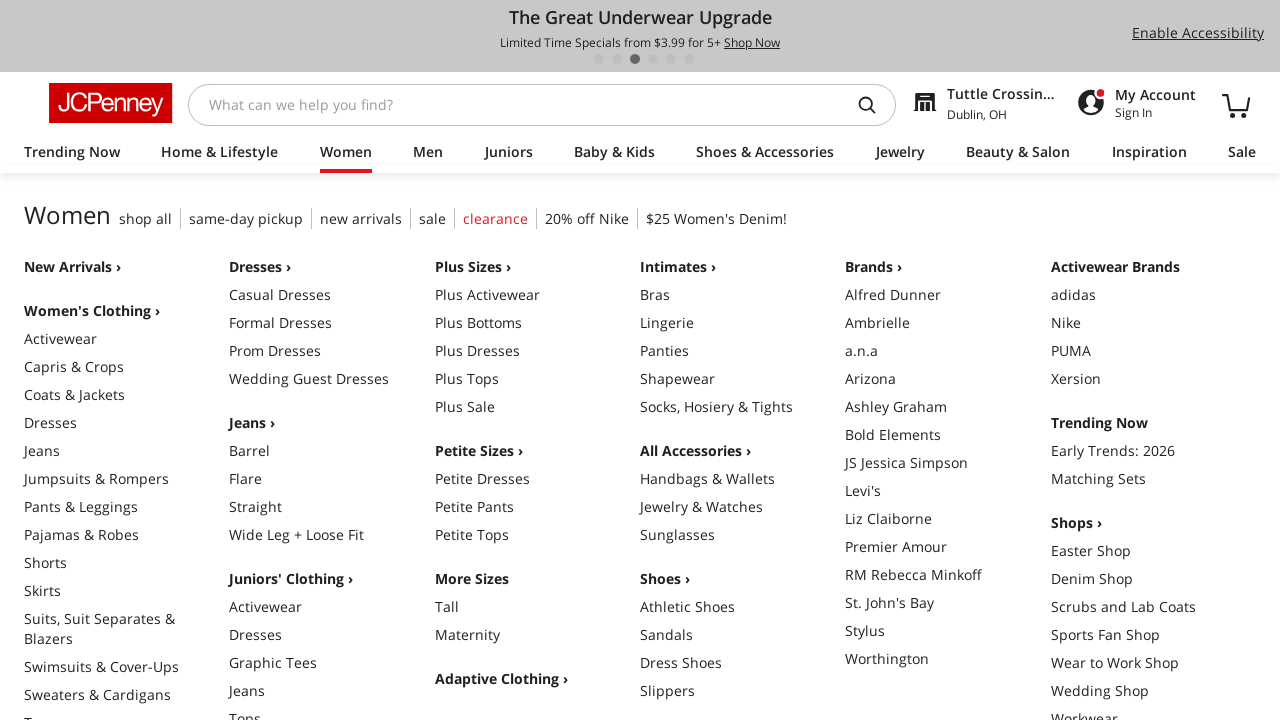

Verified Women menu text content is correct
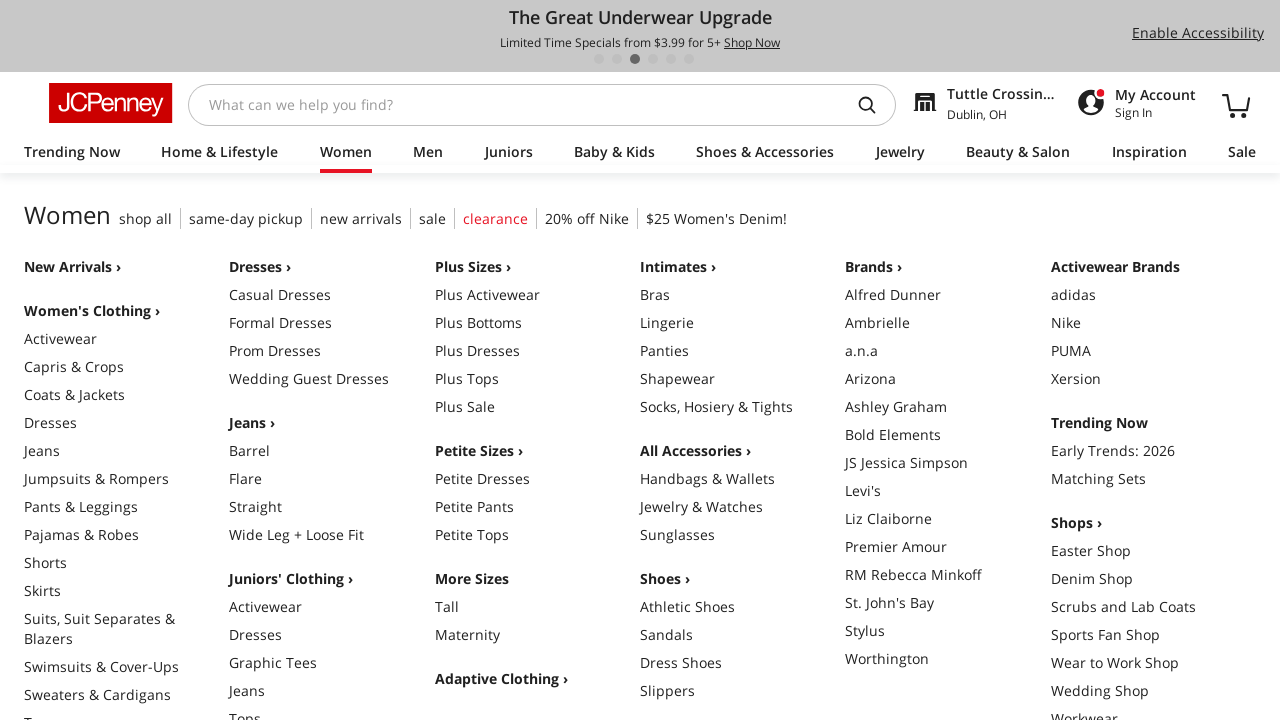

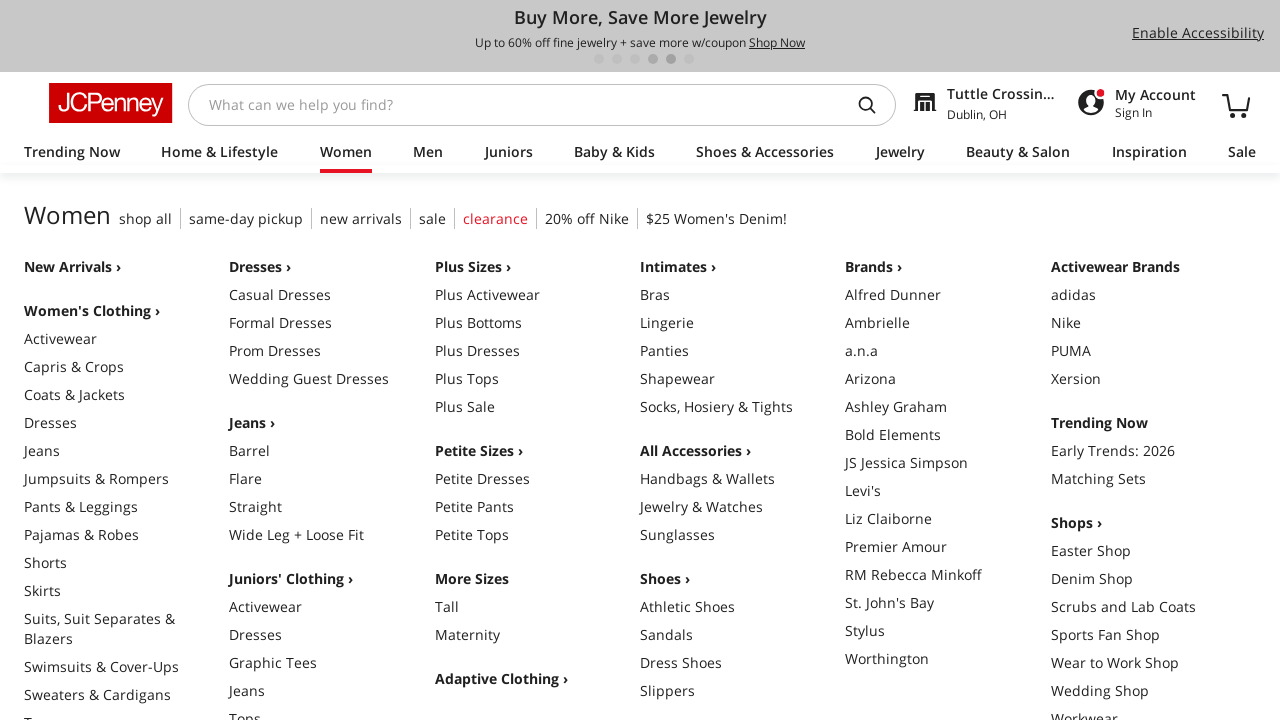